Tests static dropdown selection functionality by selecting options using three different methods: by index, by visible text, and by value attribute

Starting URL: https://rahulshettyacademy.com/dropdownsPractise/

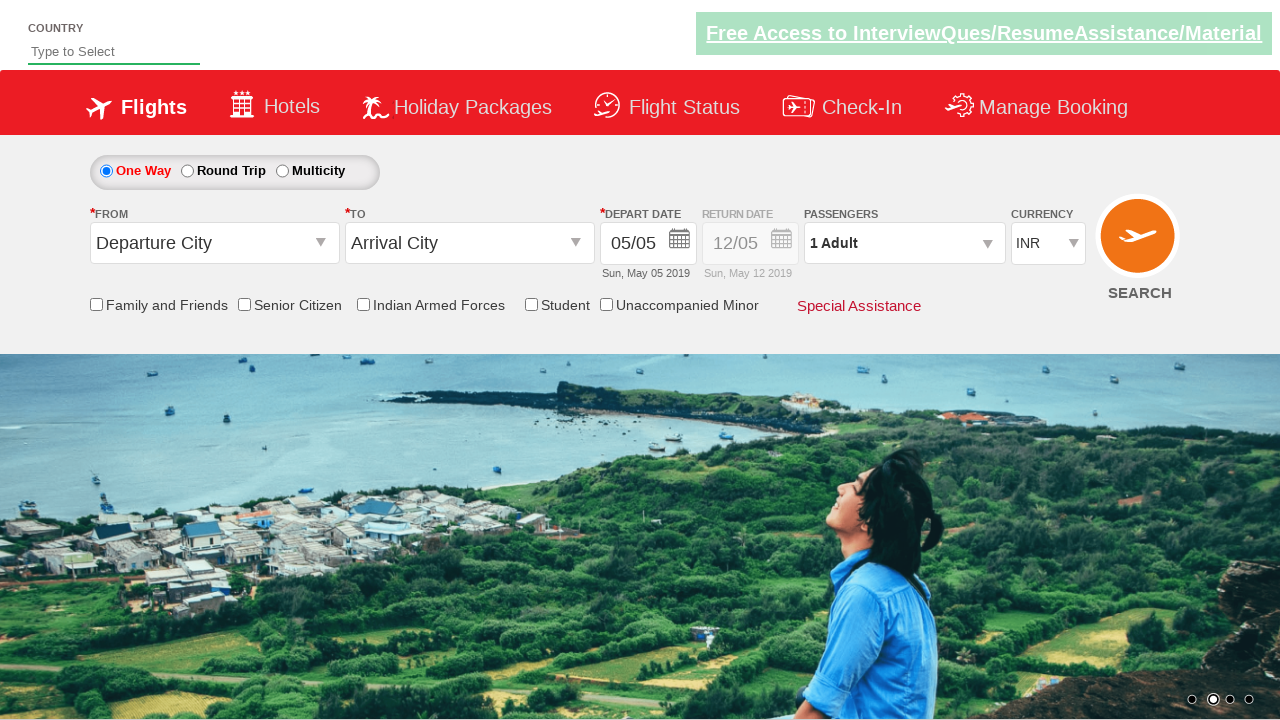

Selected dropdown option at index 3 on #ctl00_mainContent_DropDownListCurrency
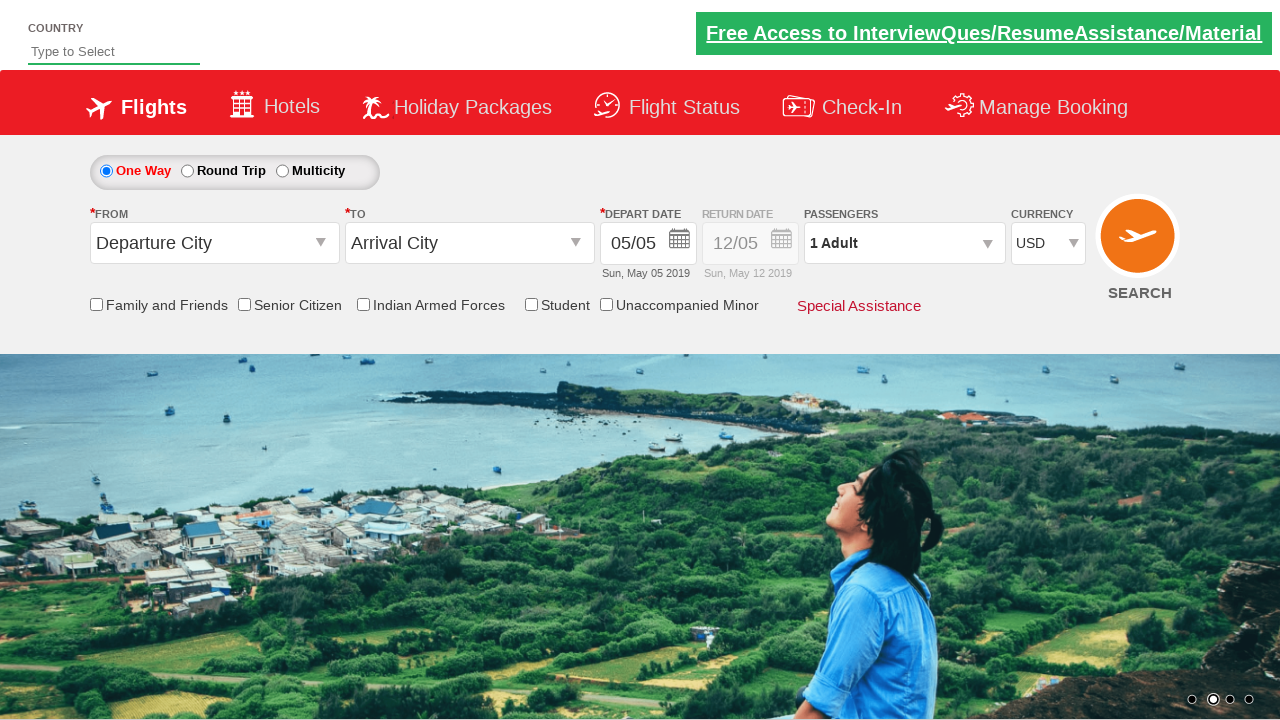

Selected dropdown option by visible text 'AED' on #ctl00_mainContent_DropDownListCurrency
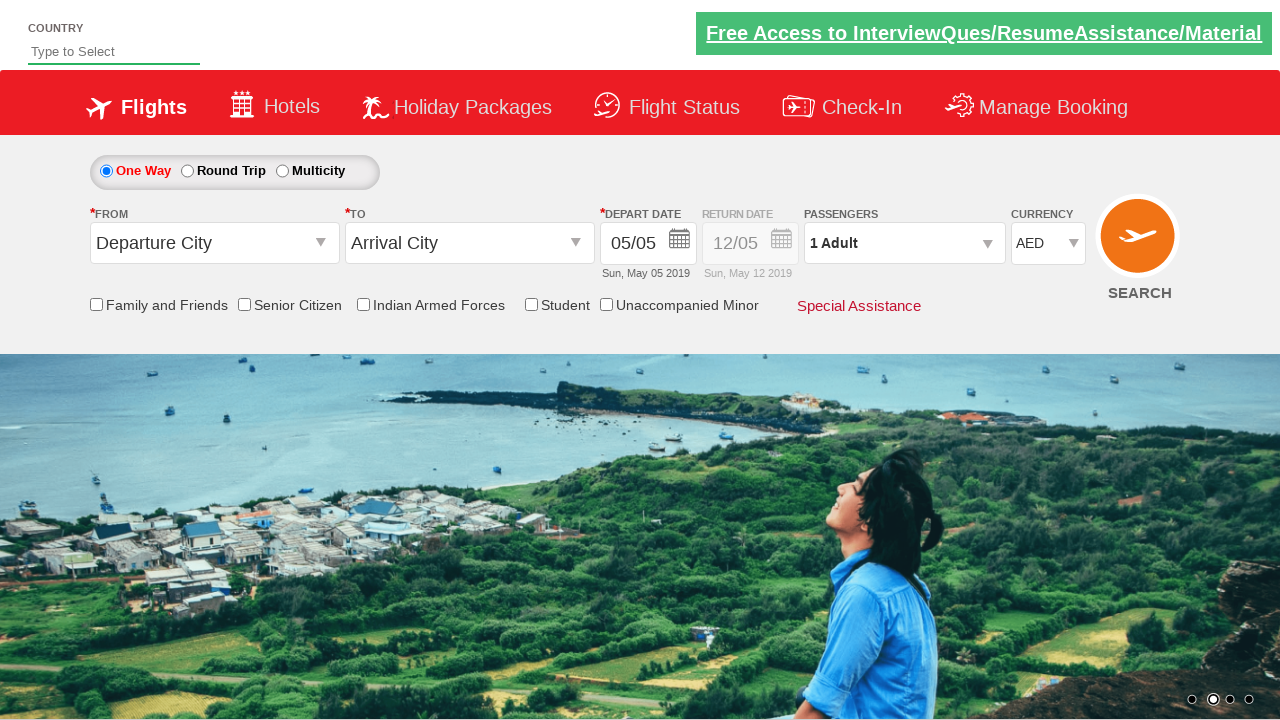

Selected dropdown option by value attribute 'INR' on #ctl00_mainContent_DropDownListCurrency
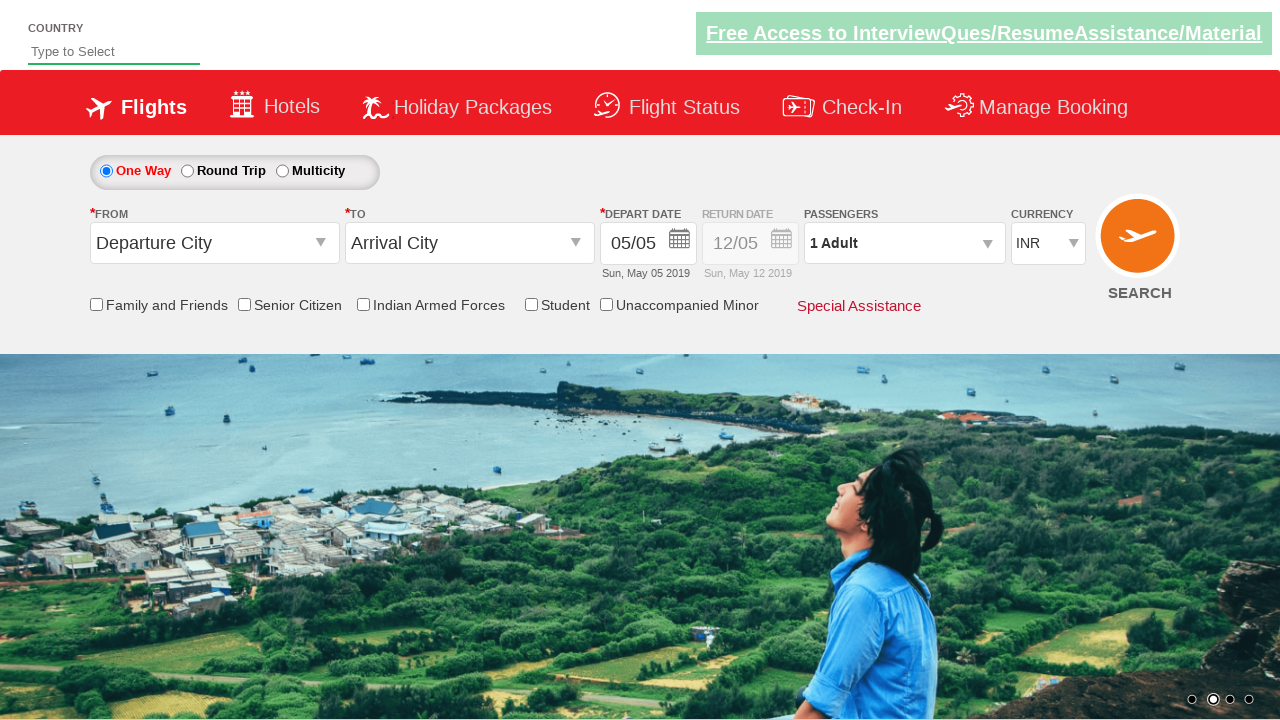

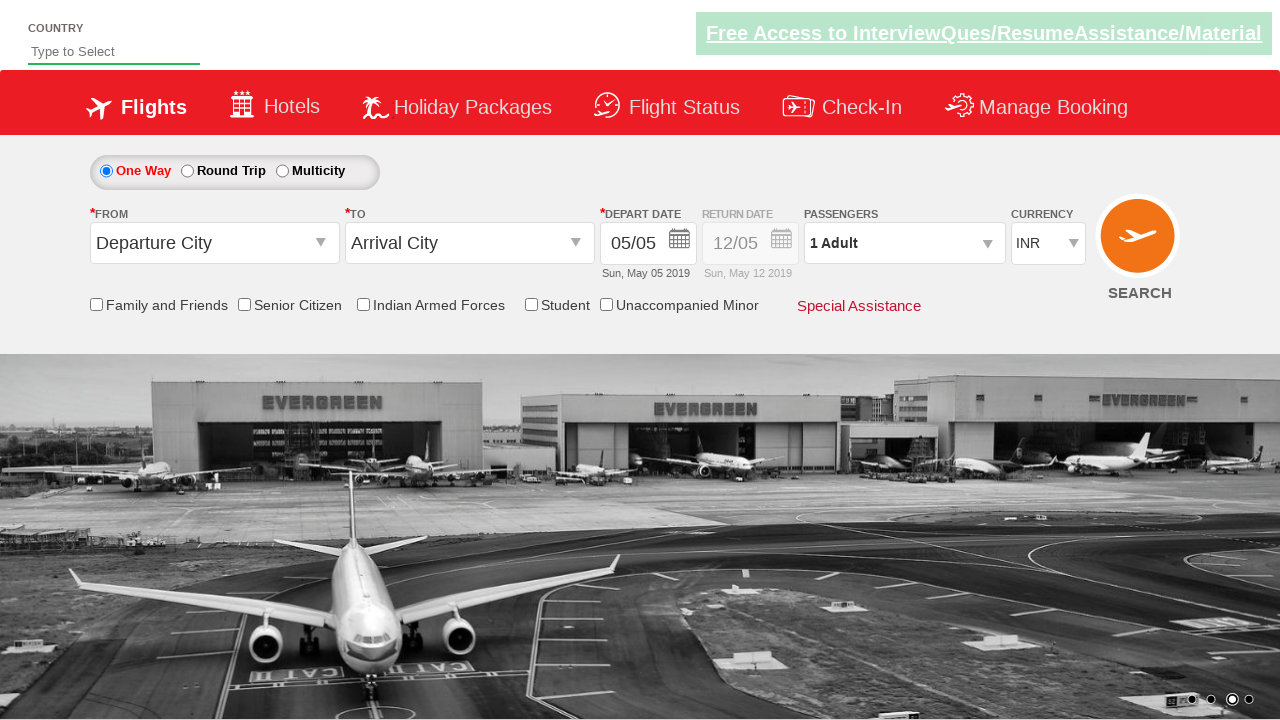